Tests dropdown/select box functionality by selecting an option from a car list dropdown using visible text

Starting URL: https://only-testing-blog.blogspot.com/2014/01/textbox.html

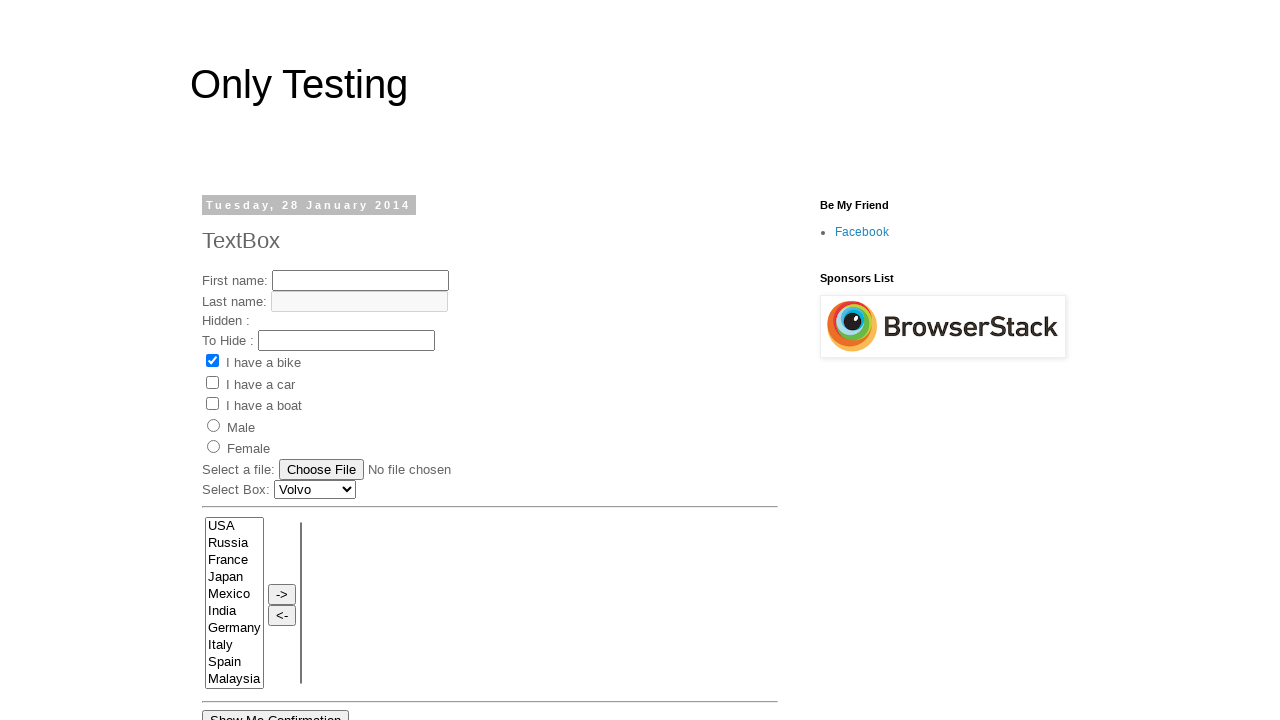

Navigated to the test page
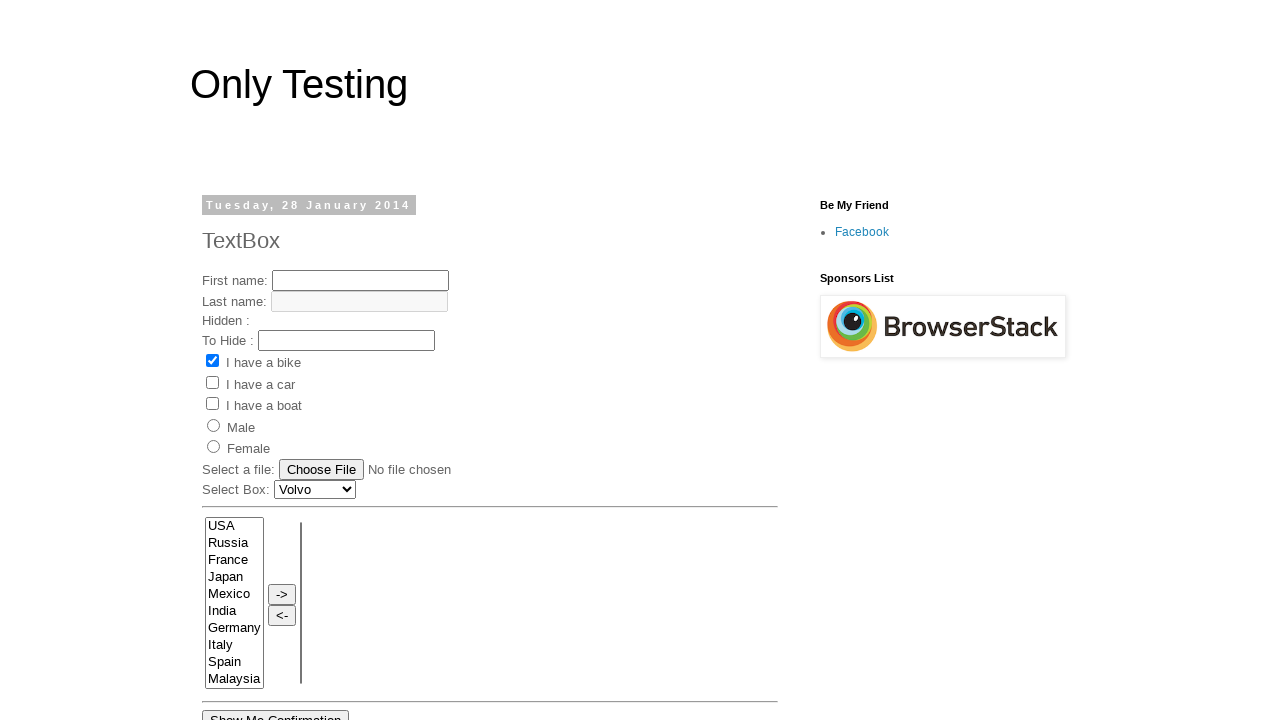

Selected 'Audi' from the car list dropdown on #Carlist
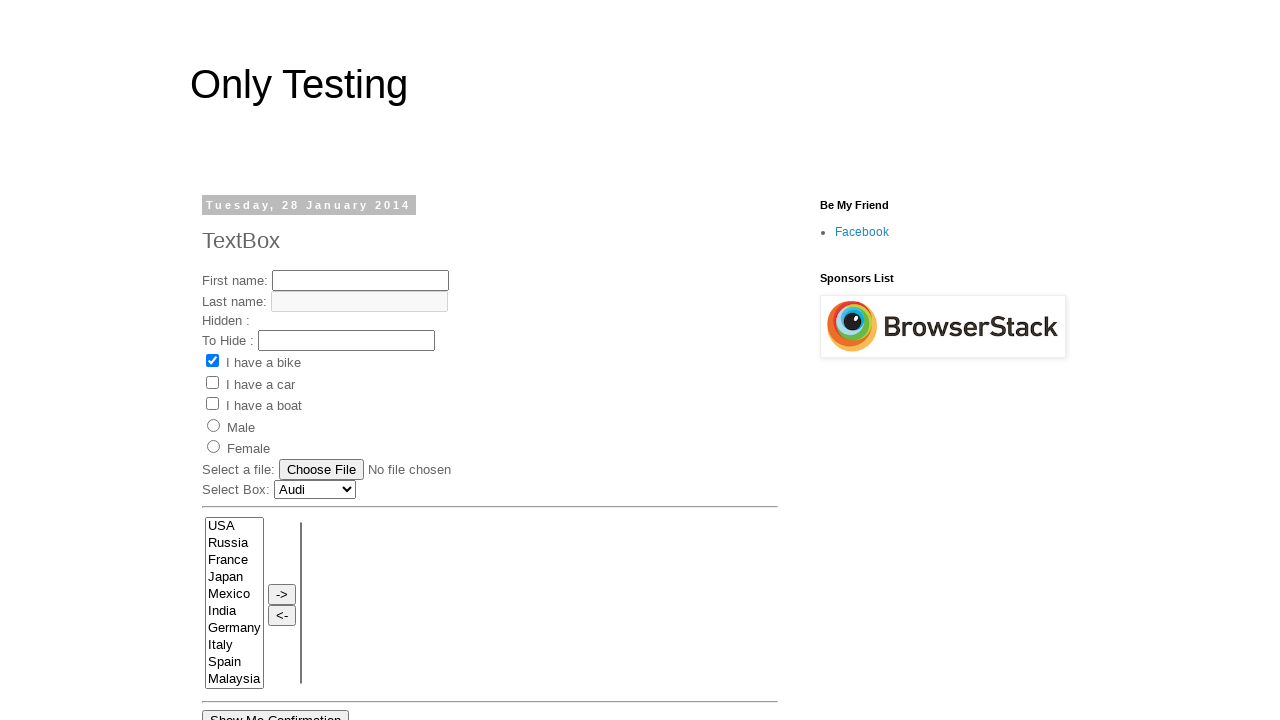

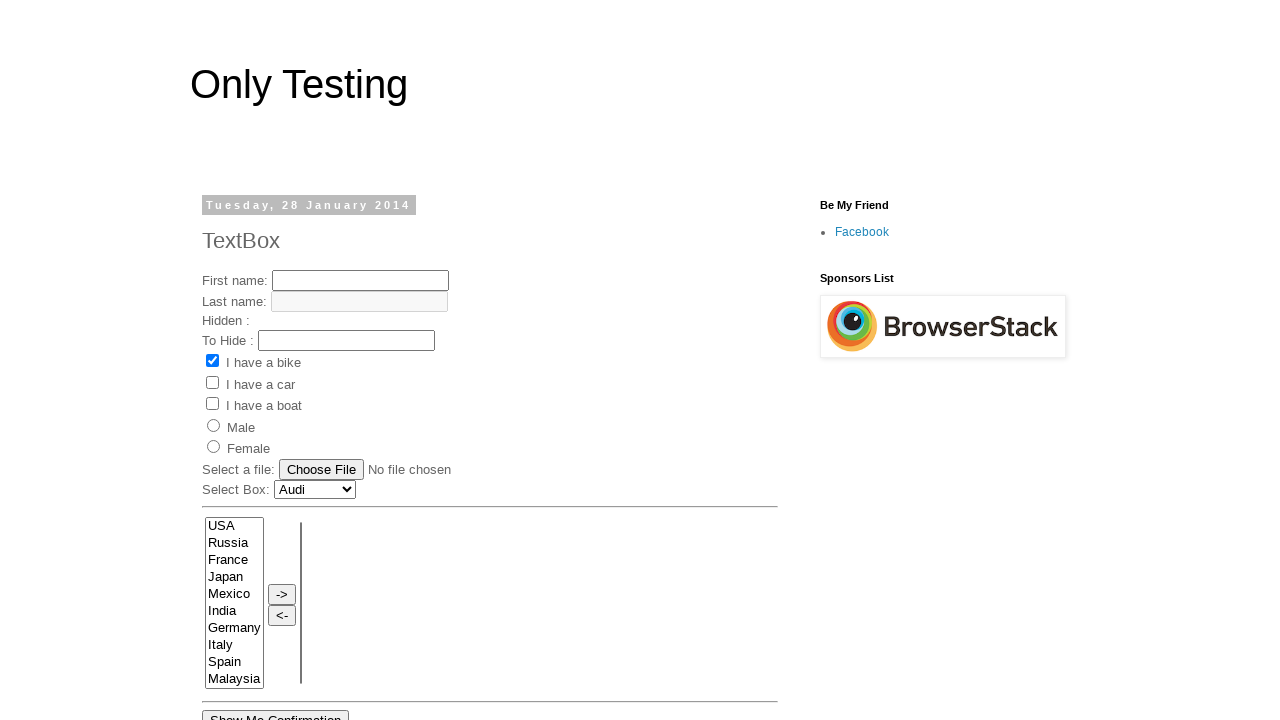